Tests horizontal slider by clicking on it and pressing the right arrow key 10 times to move the slider to its maximum value

Starting URL: http://the-internet.herokuapp.com/horizontal_slider

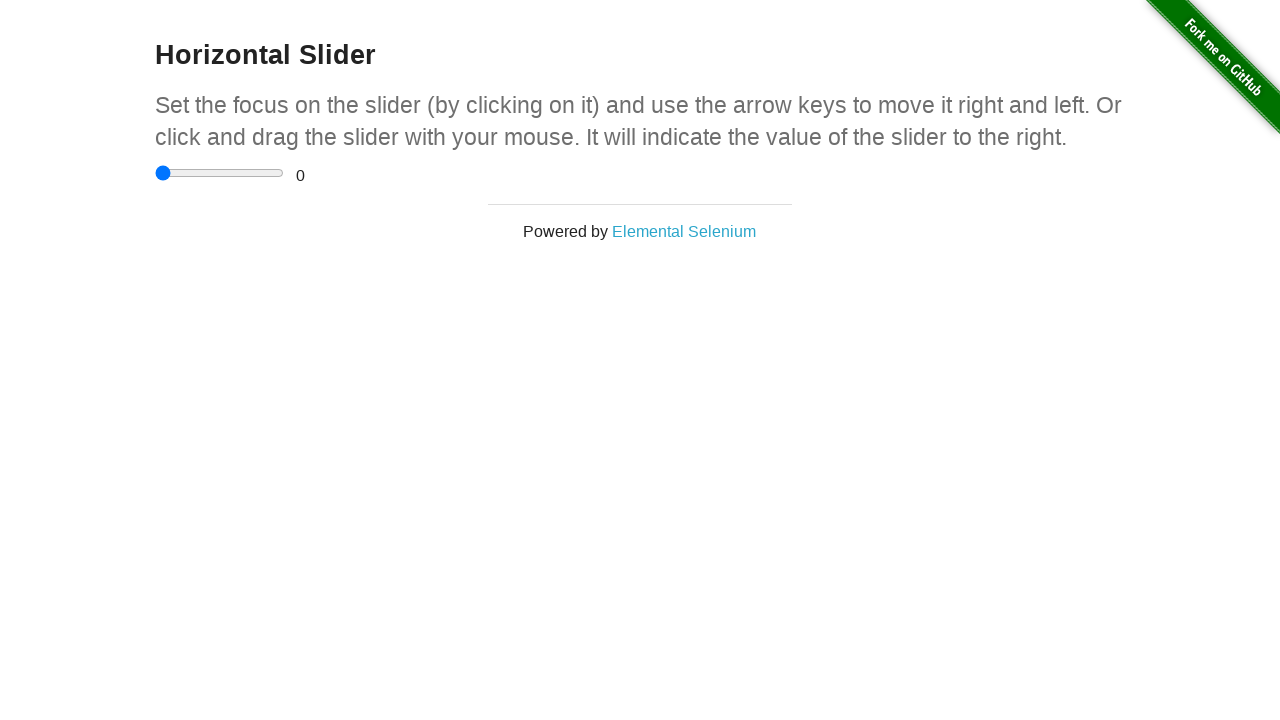

Clicked horizontal slider to focus it at (220, 173) on .sliderContainer > input:nth-child(1)
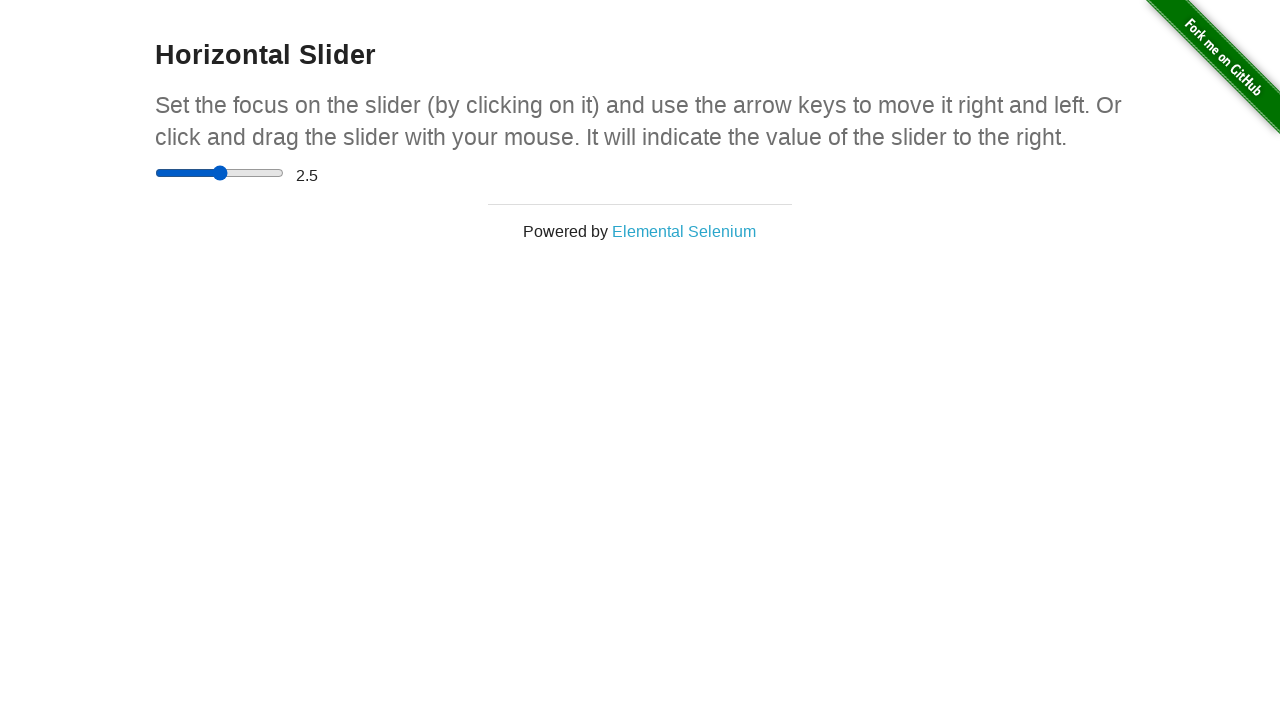

Pressed right arrow key to move slider on .sliderContainer > input:nth-child(1)
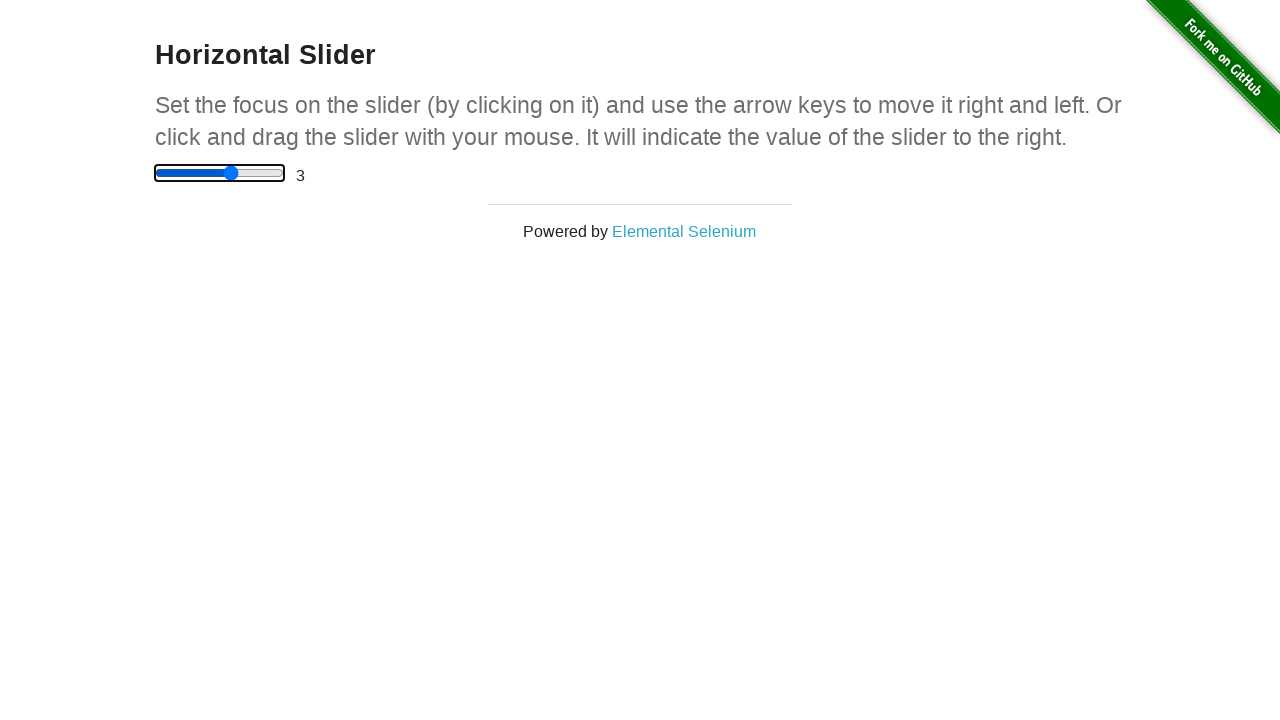

Pressed right arrow key to move slider on .sliderContainer > input:nth-child(1)
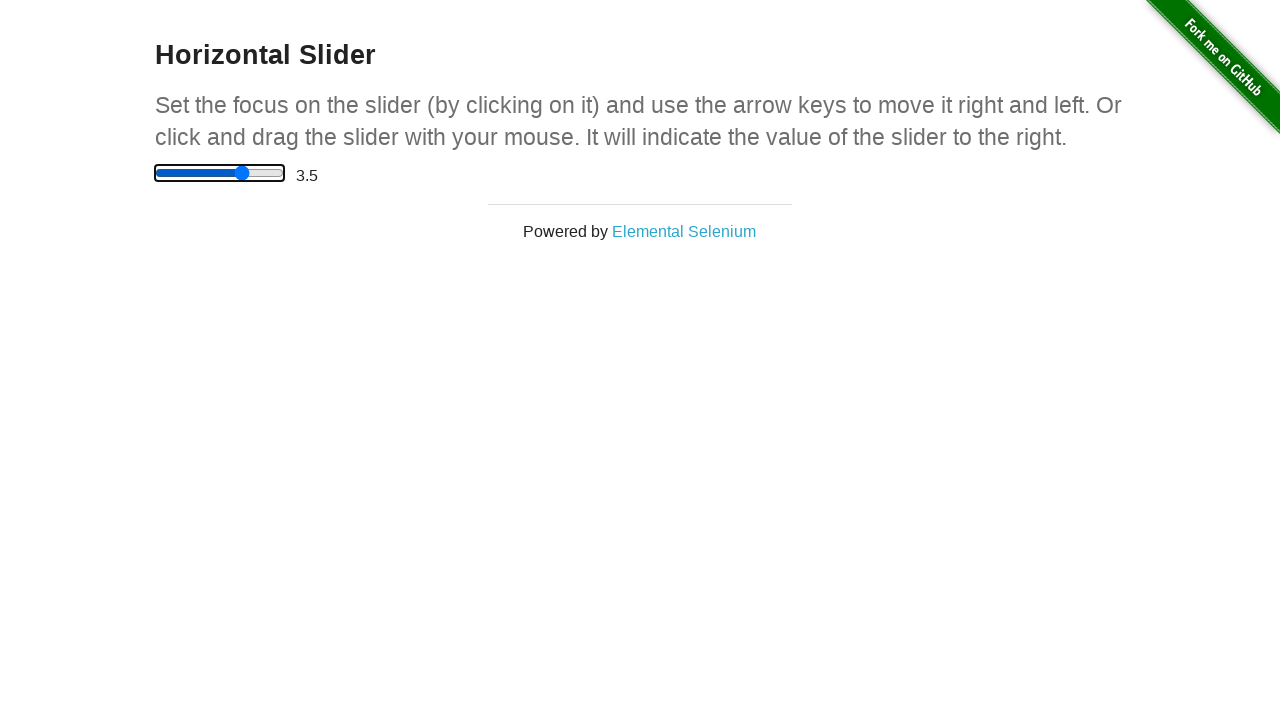

Pressed right arrow key to move slider on .sliderContainer > input:nth-child(1)
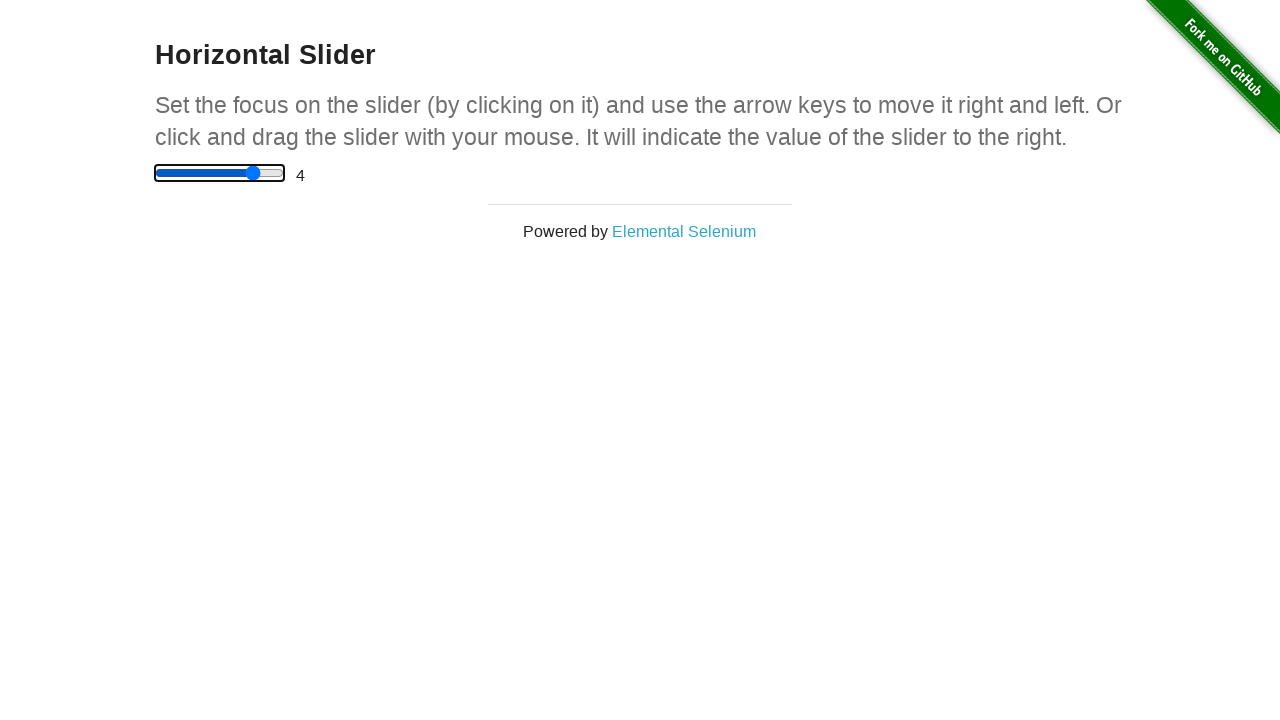

Pressed right arrow key to move slider on .sliderContainer > input:nth-child(1)
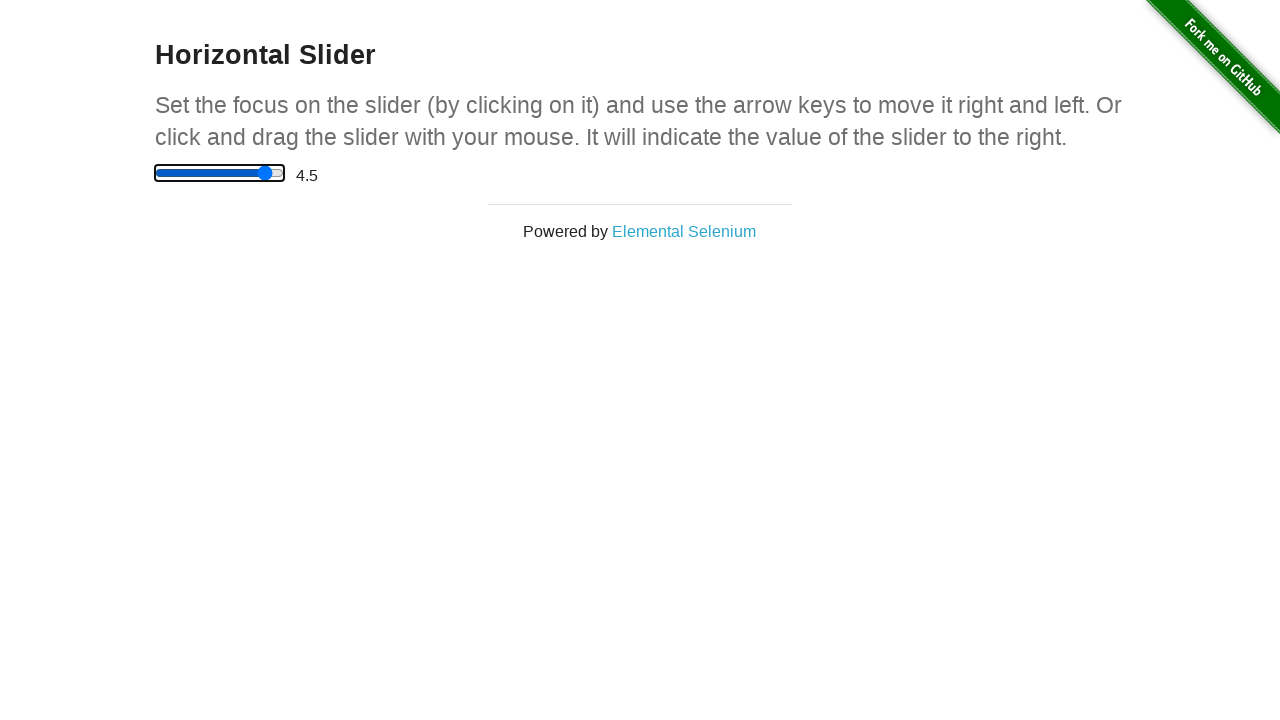

Pressed right arrow key to move slider on .sliderContainer > input:nth-child(1)
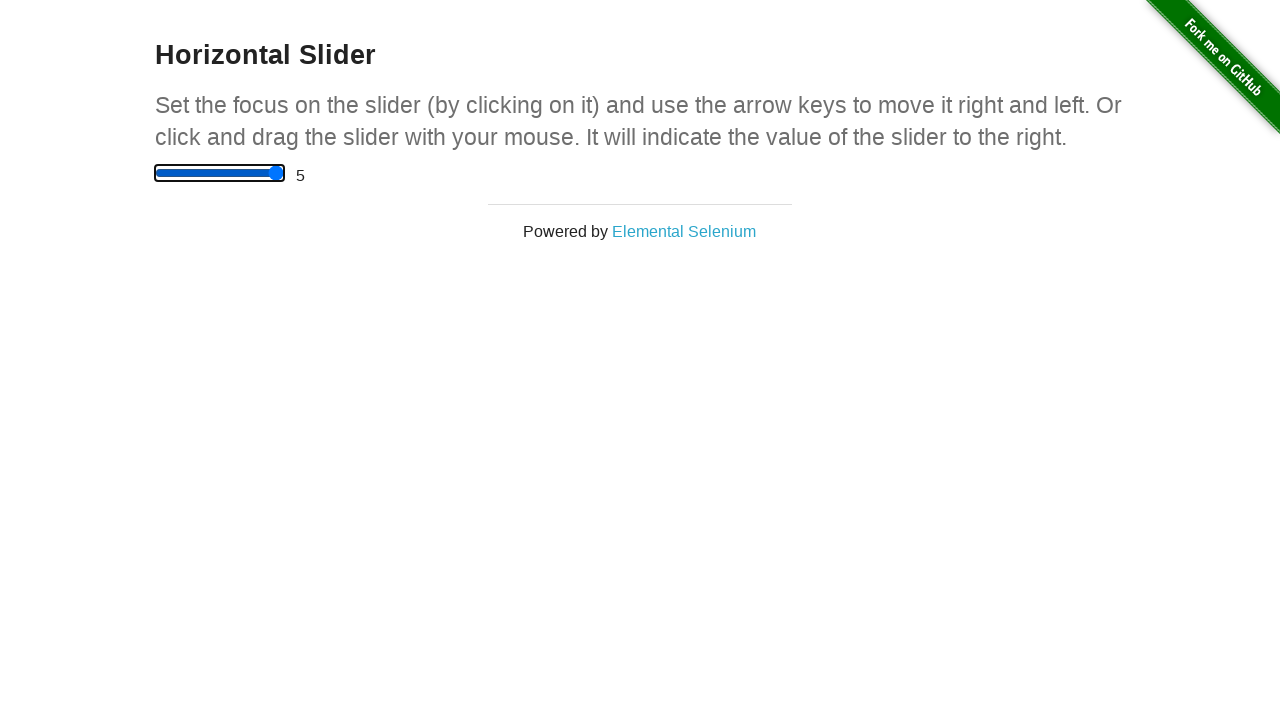

Pressed right arrow key to move slider on .sliderContainer > input:nth-child(1)
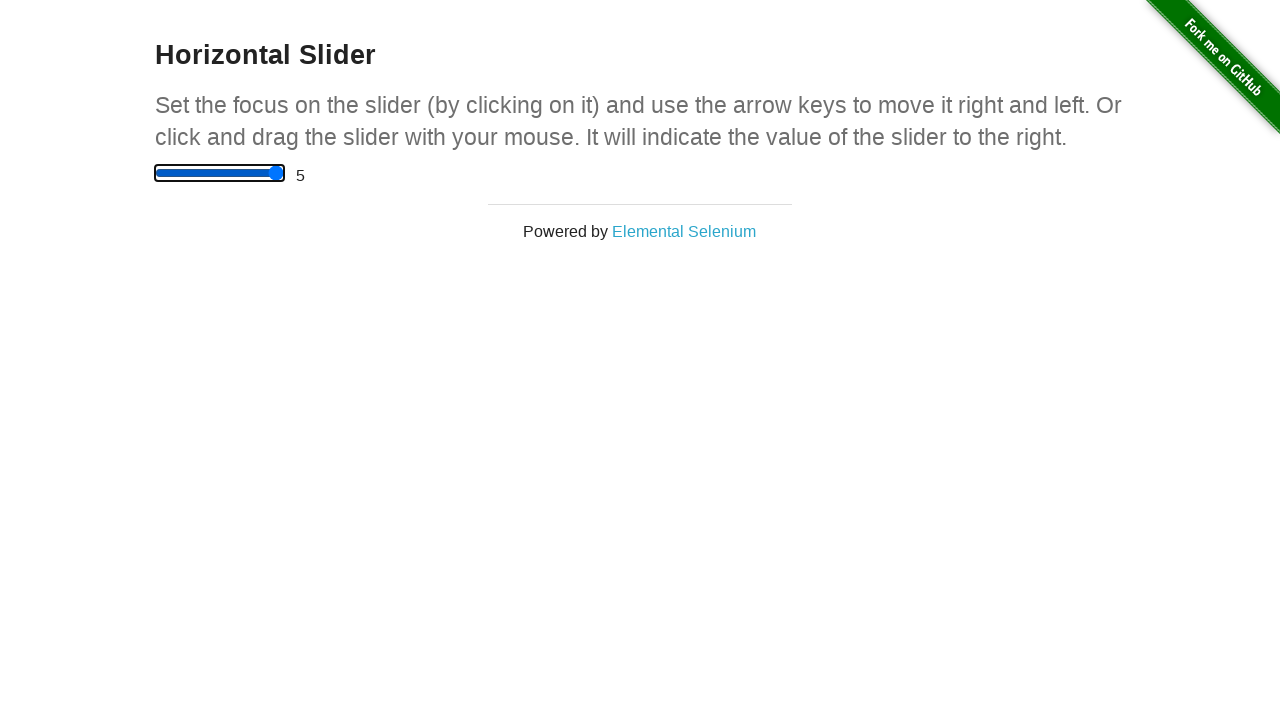

Pressed right arrow key to move slider on .sliderContainer > input:nth-child(1)
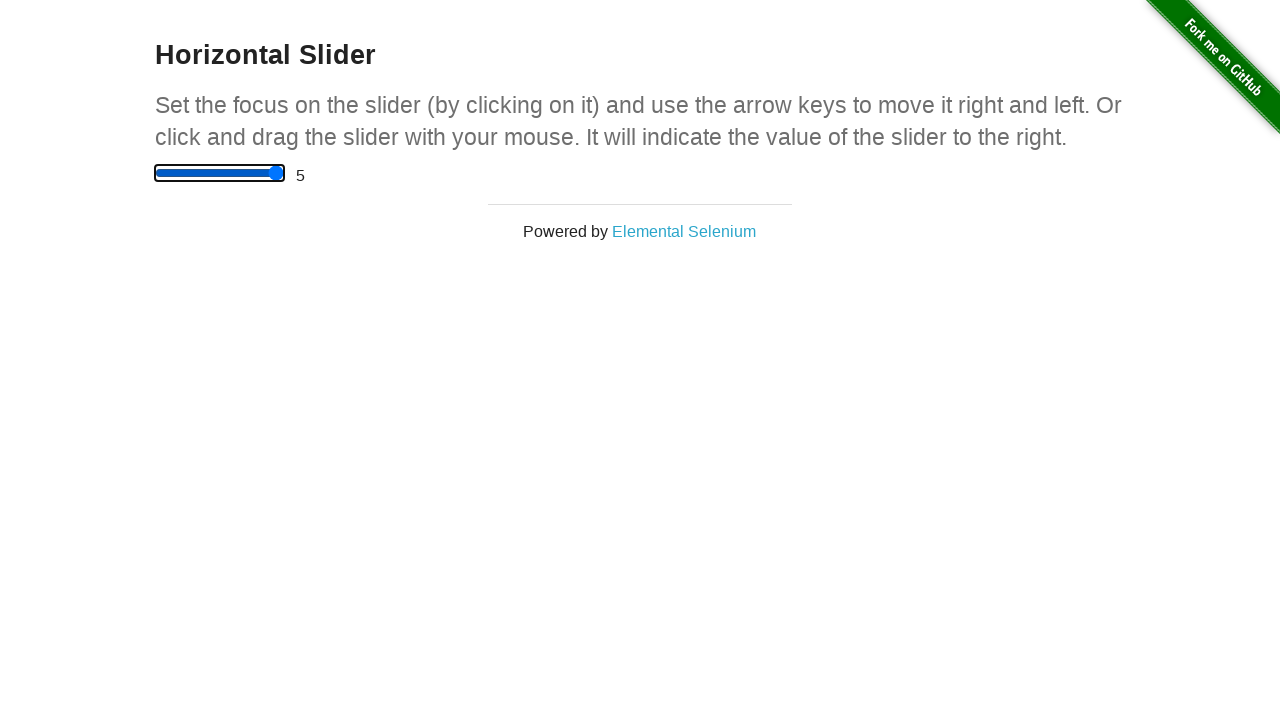

Pressed right arrow key to move slider on .sliderContainer > input:nth-child(1)
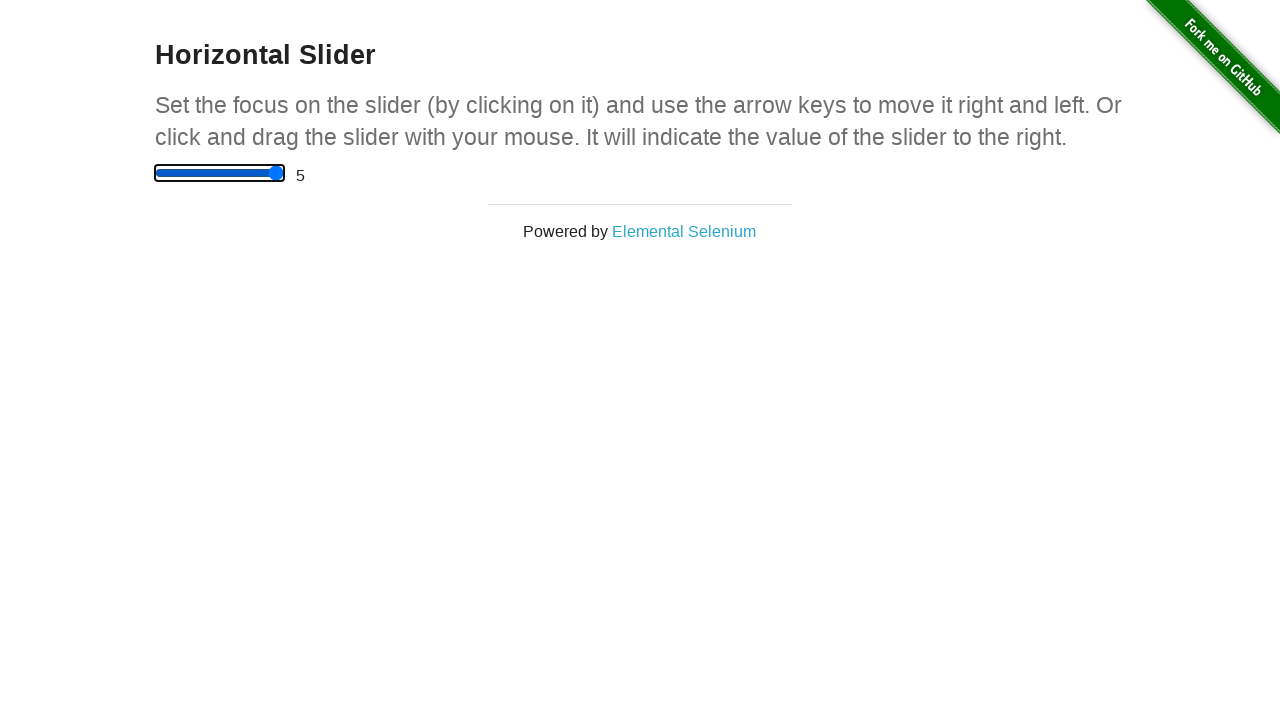

Pressed right arrow key to move slider on .sliderContainer > input:nth-child(1)
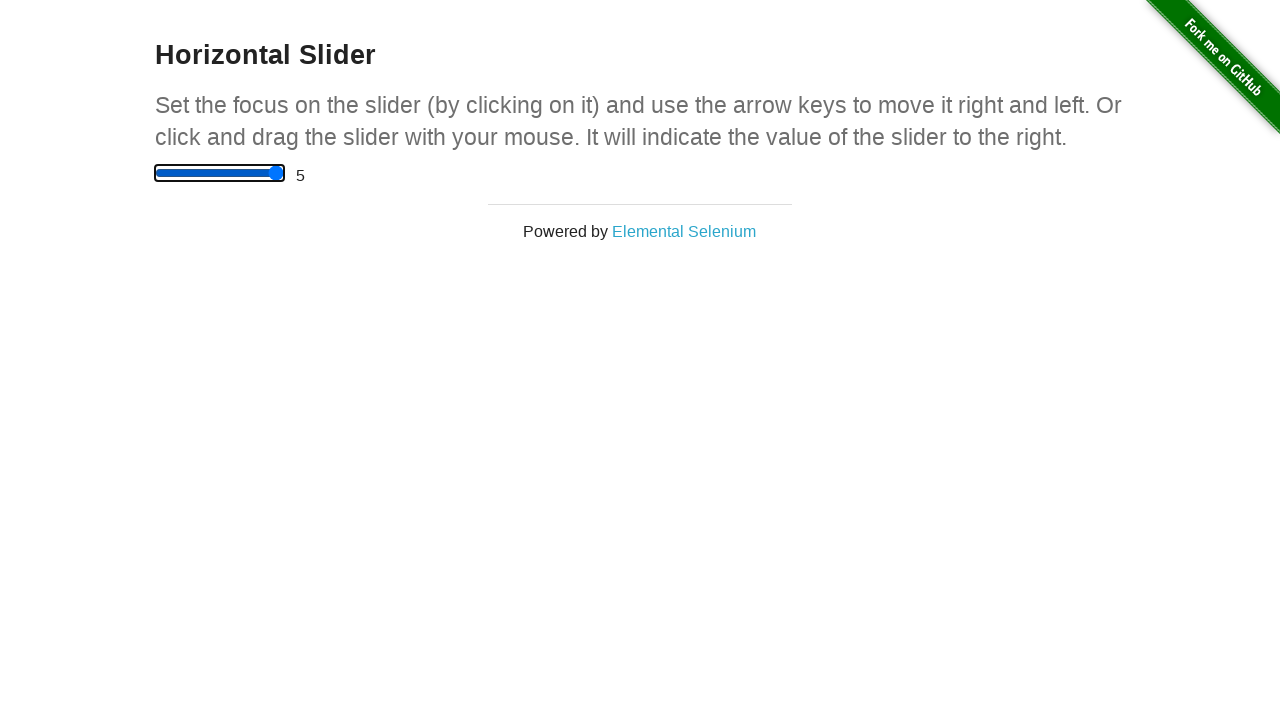

Pressed right arrow key to move slider on .sliderContainer > input:nth-child(1)
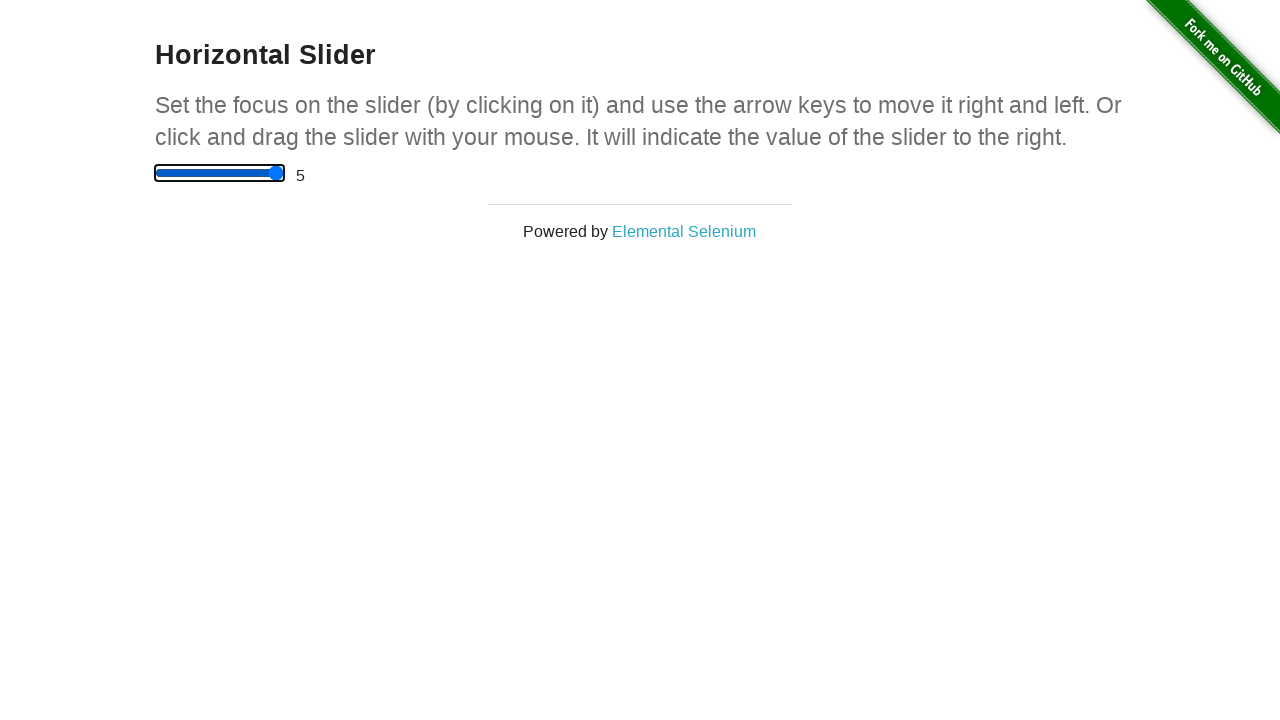

Verified range value element is present
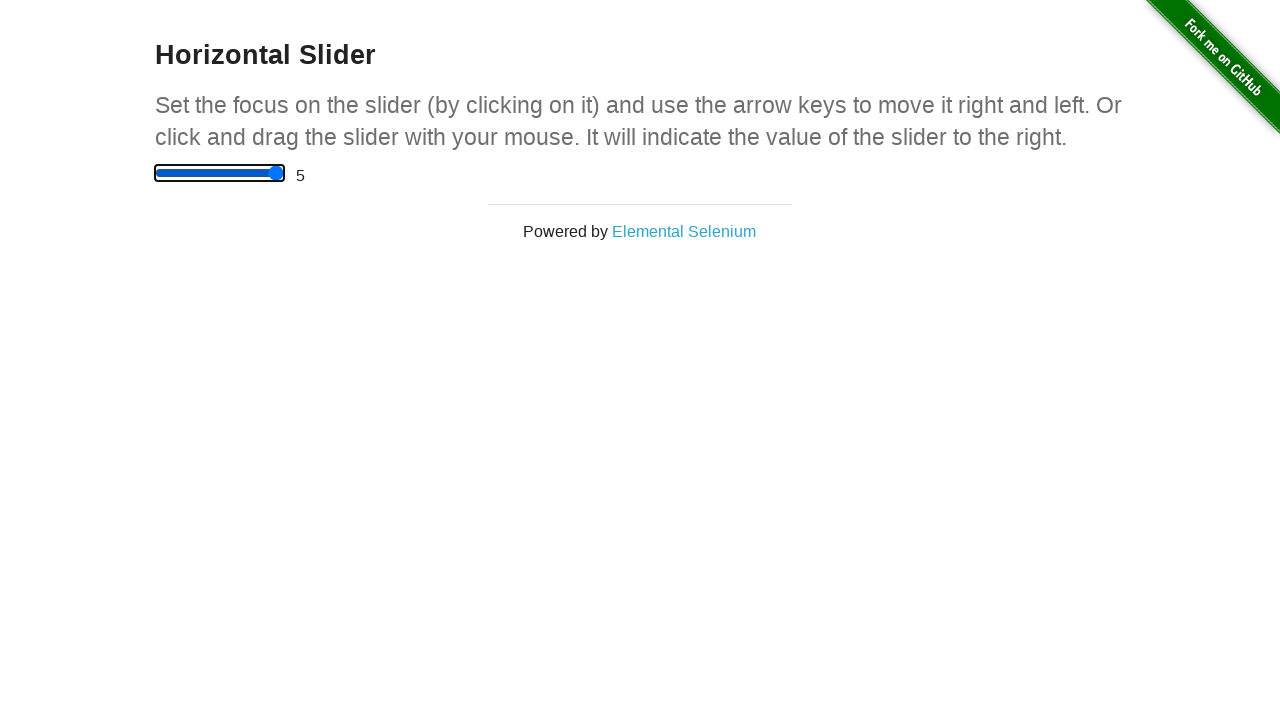

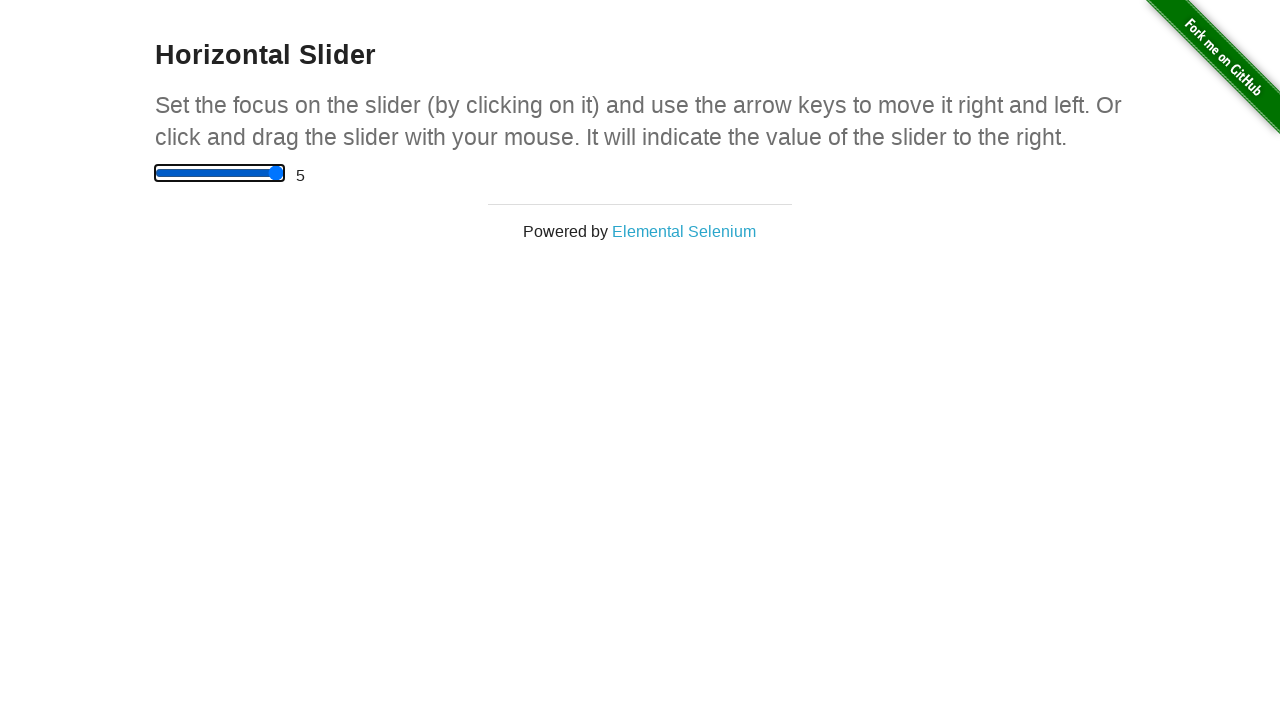